Tests hover functionality by hovering over an avatar image and verifying that additional user information (caption) appears on hover.

Starting URL: http://the-internet.herokuapp.com/hovers

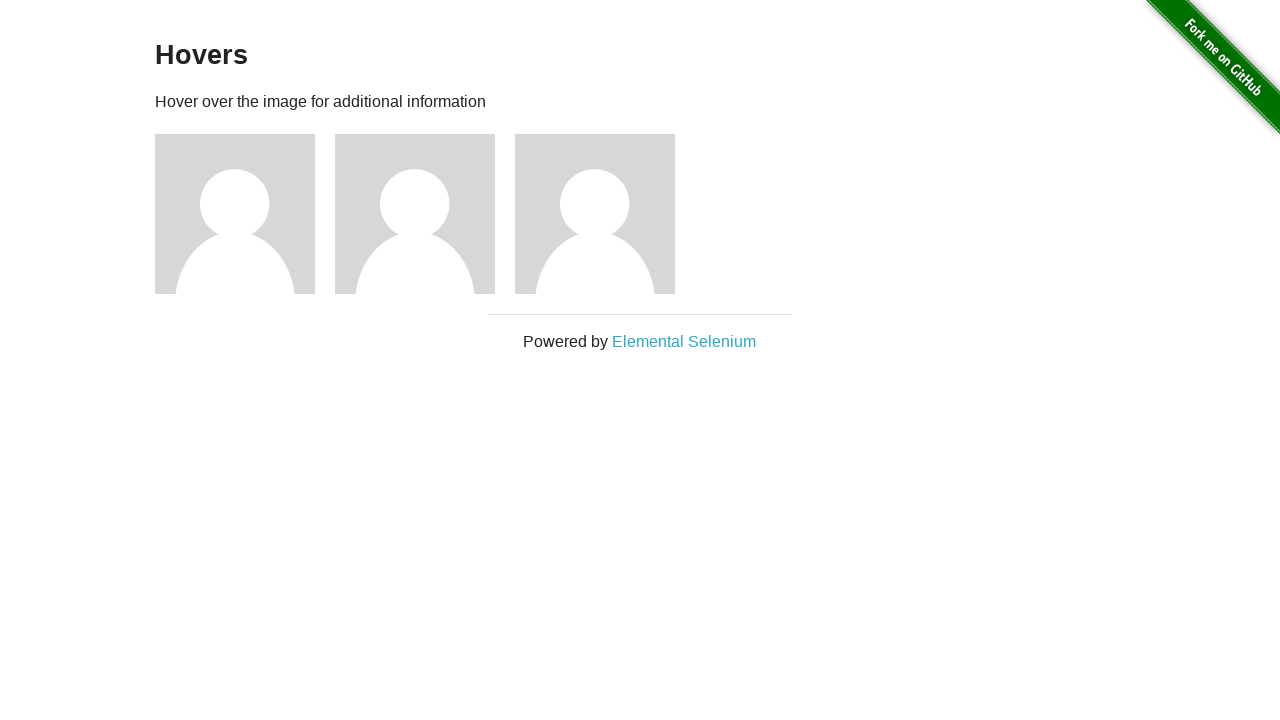

Located the first avatar figure element
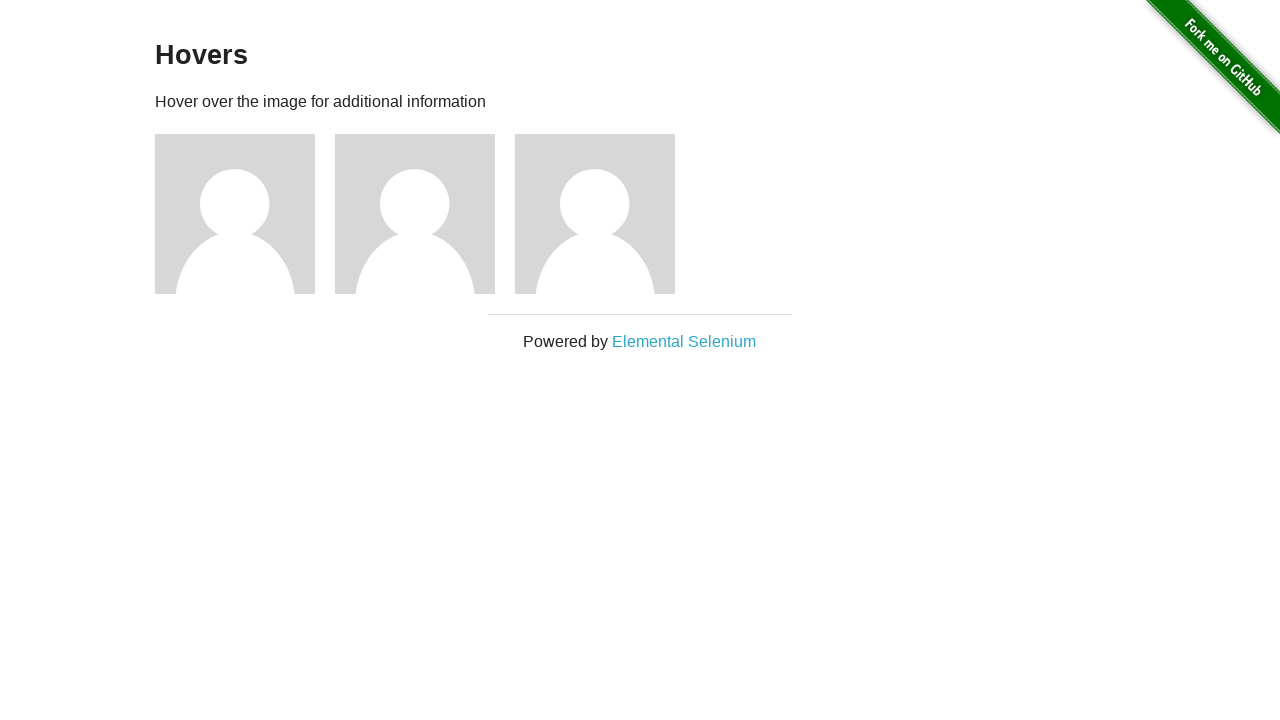

Hovered over the avatar image at (245, 214) on .figure >> nth=0
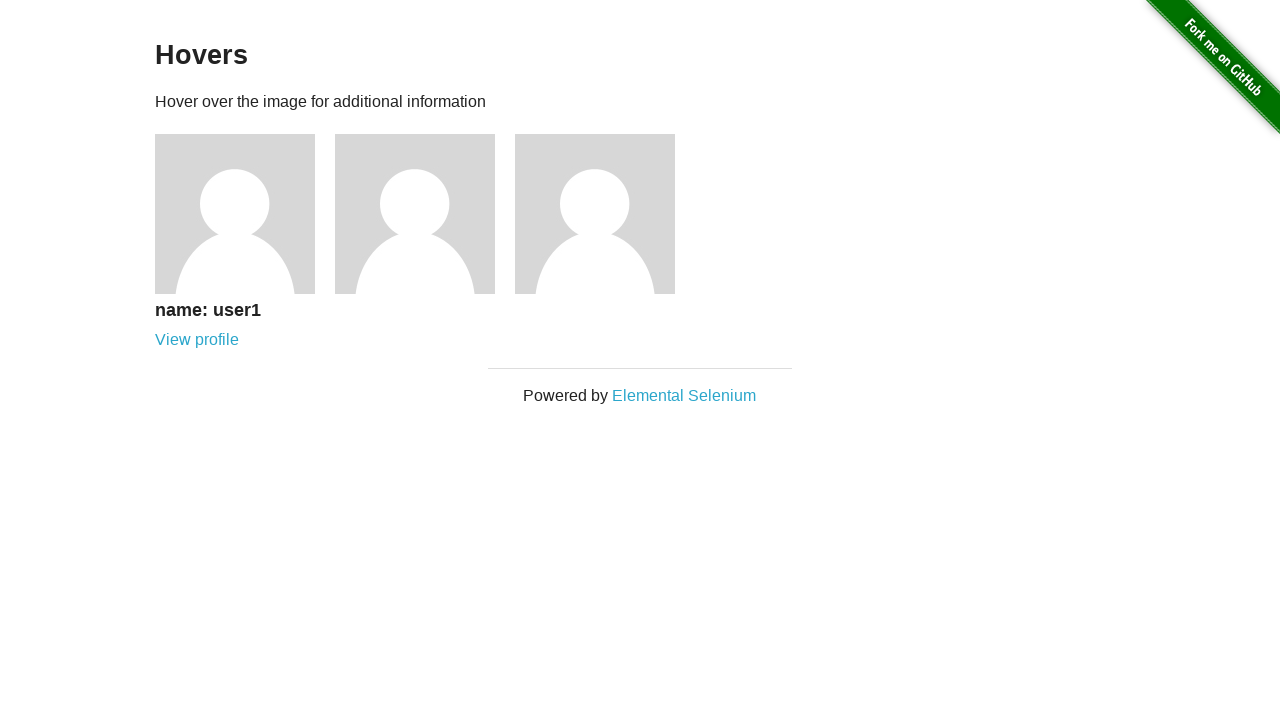

Waited for figcaption to become visible on hover
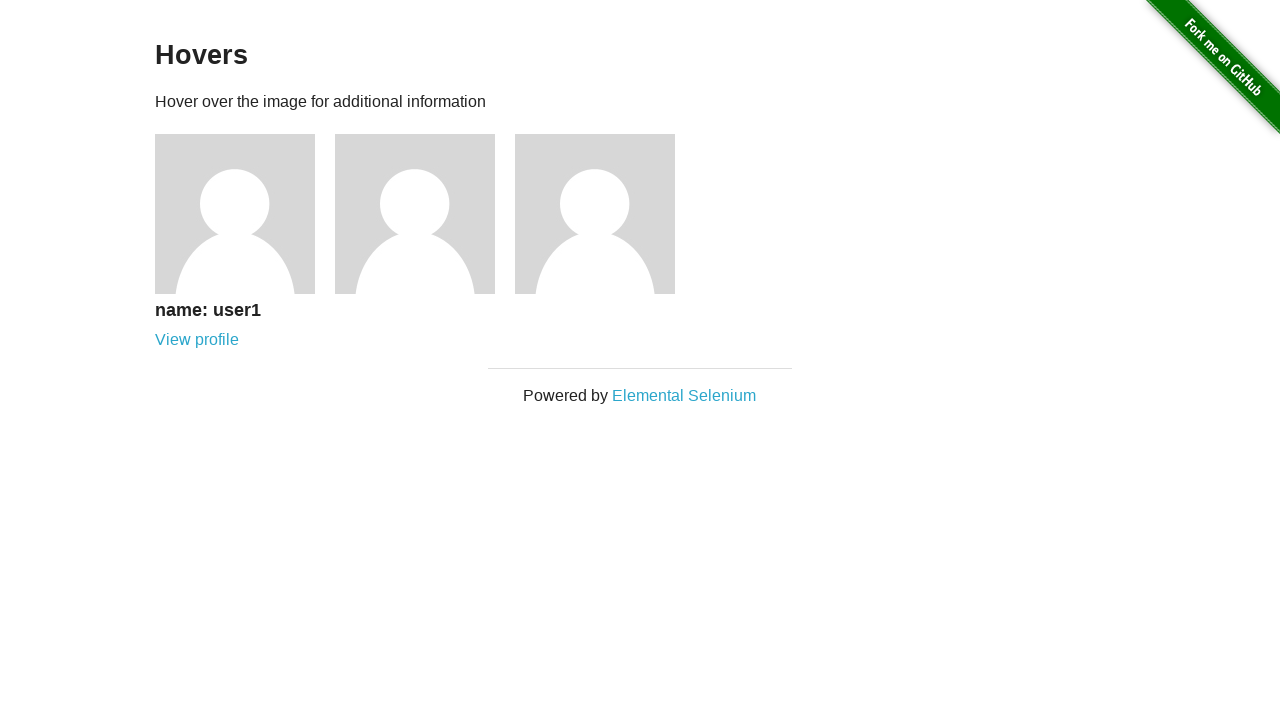

Verified that user information caption is visible
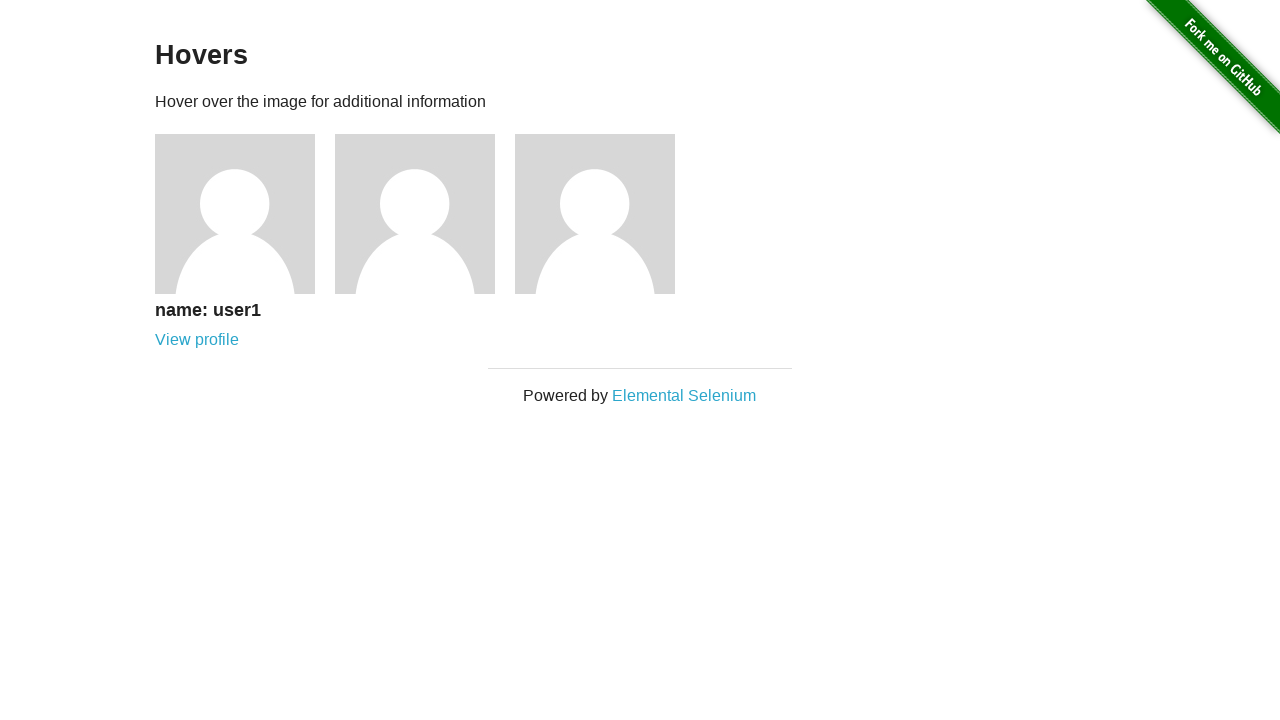

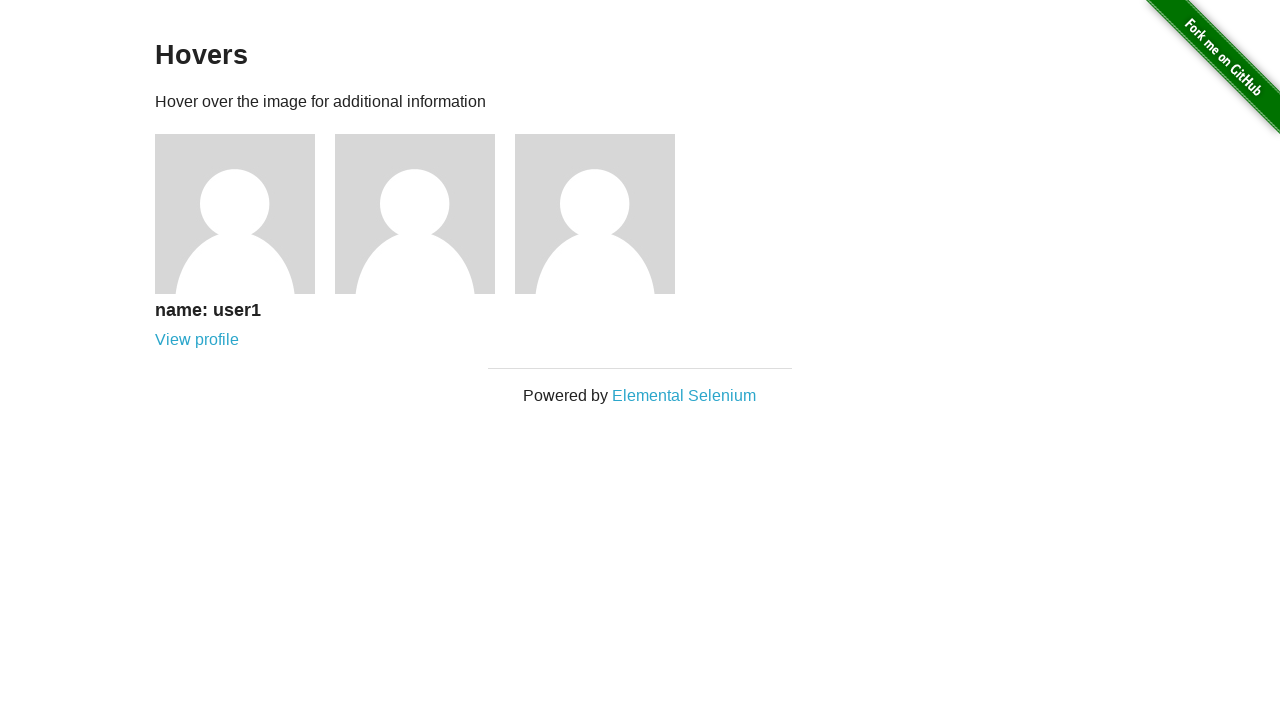